Navigates to WebdriverIO homepage using navigateTo and verifies the URL

Starting URL: https://webdriver.io

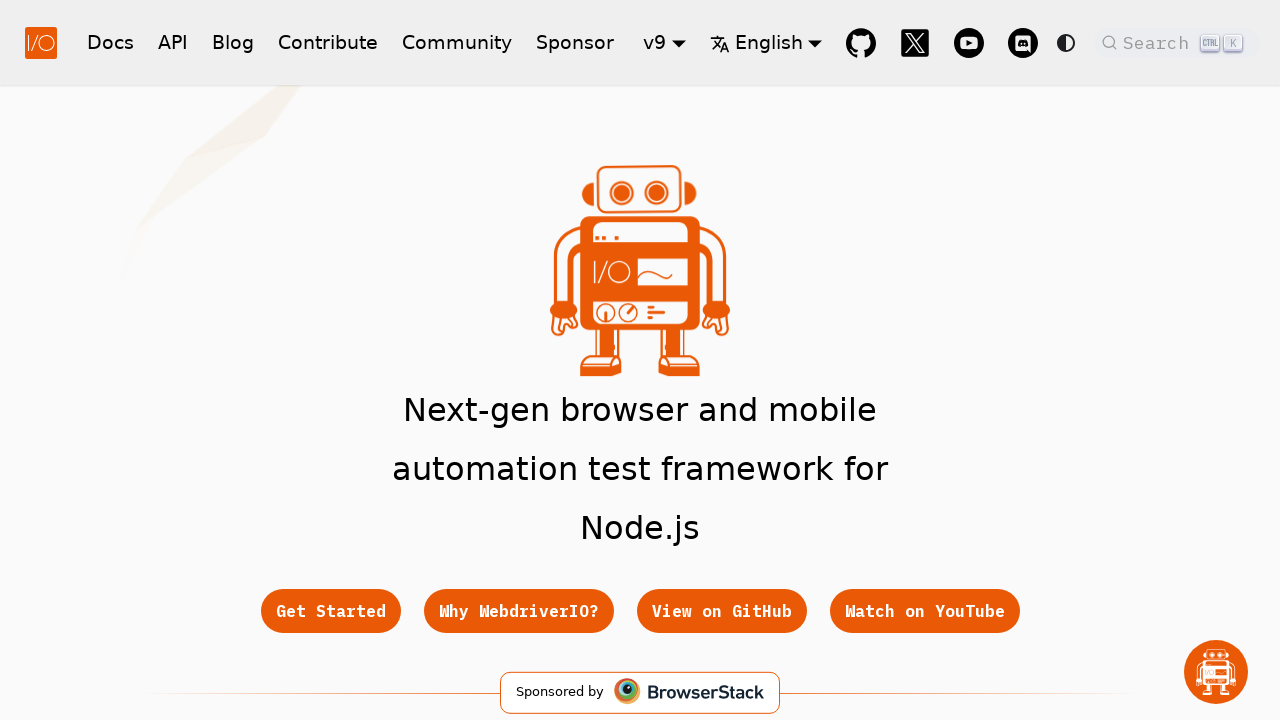

Verified that WebdriverIO homepage URL contains 'webdriver.io'
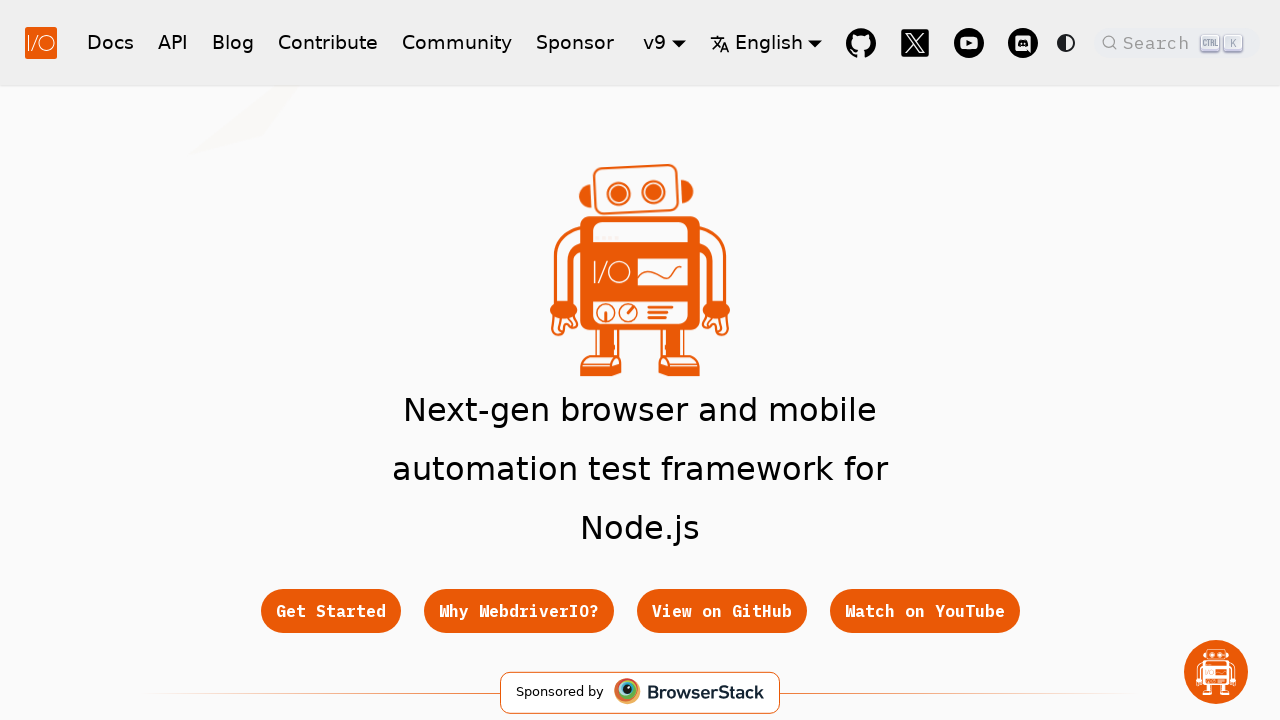

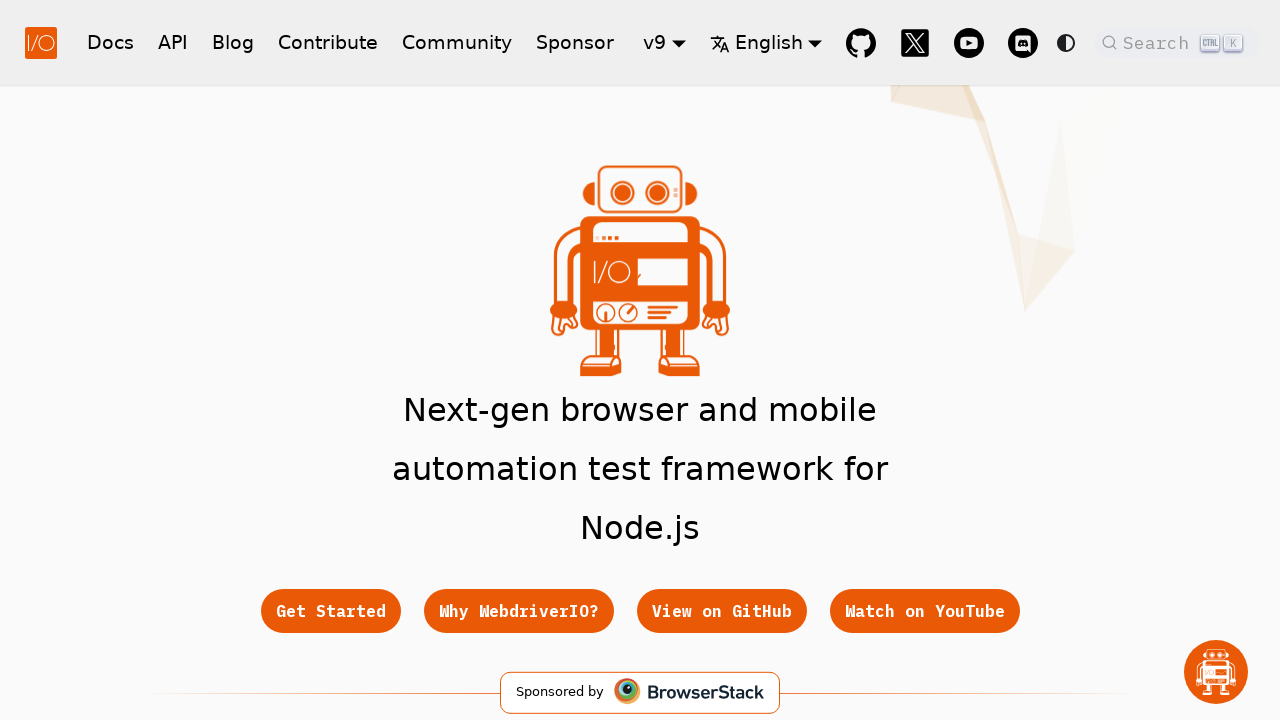